Navigates to prego.ua homepage, clicks on "Our Stores" link, and waits for the store list to load

Starting URL: https://prego.ua/

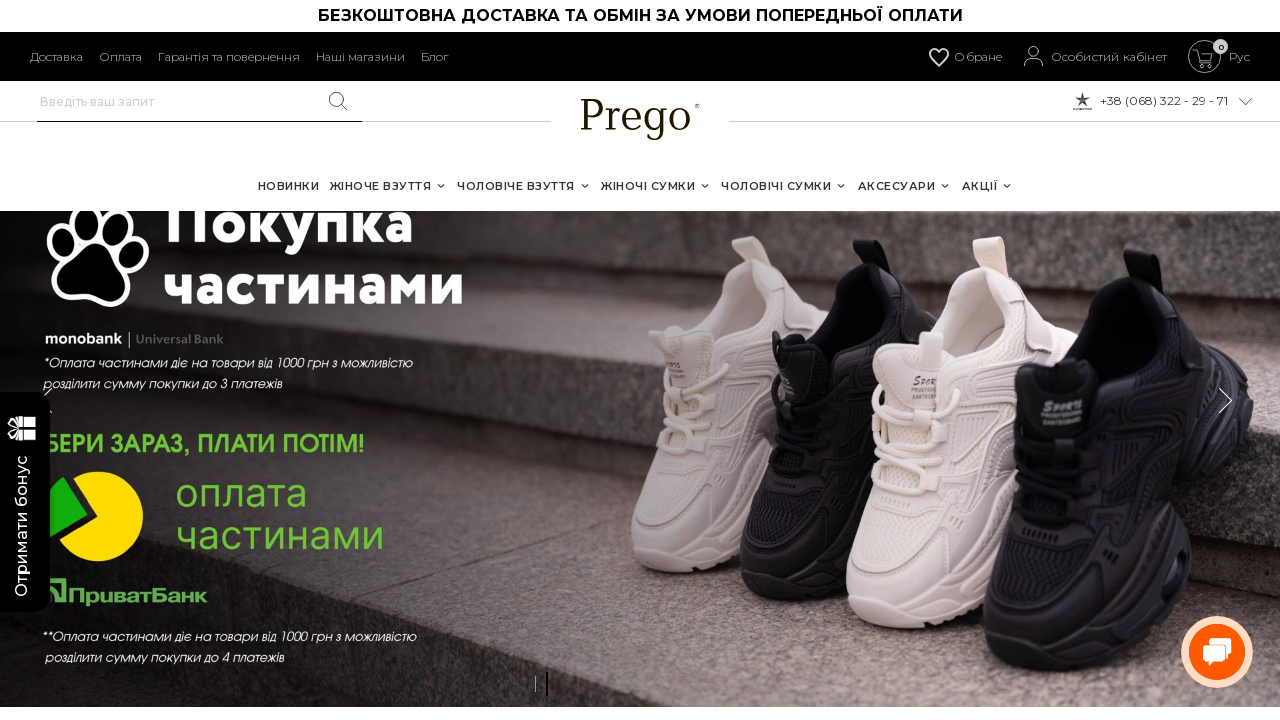

Clicked on 'Our Stores' (Наші магазини) link at (360, 56) on text=Наші магазини
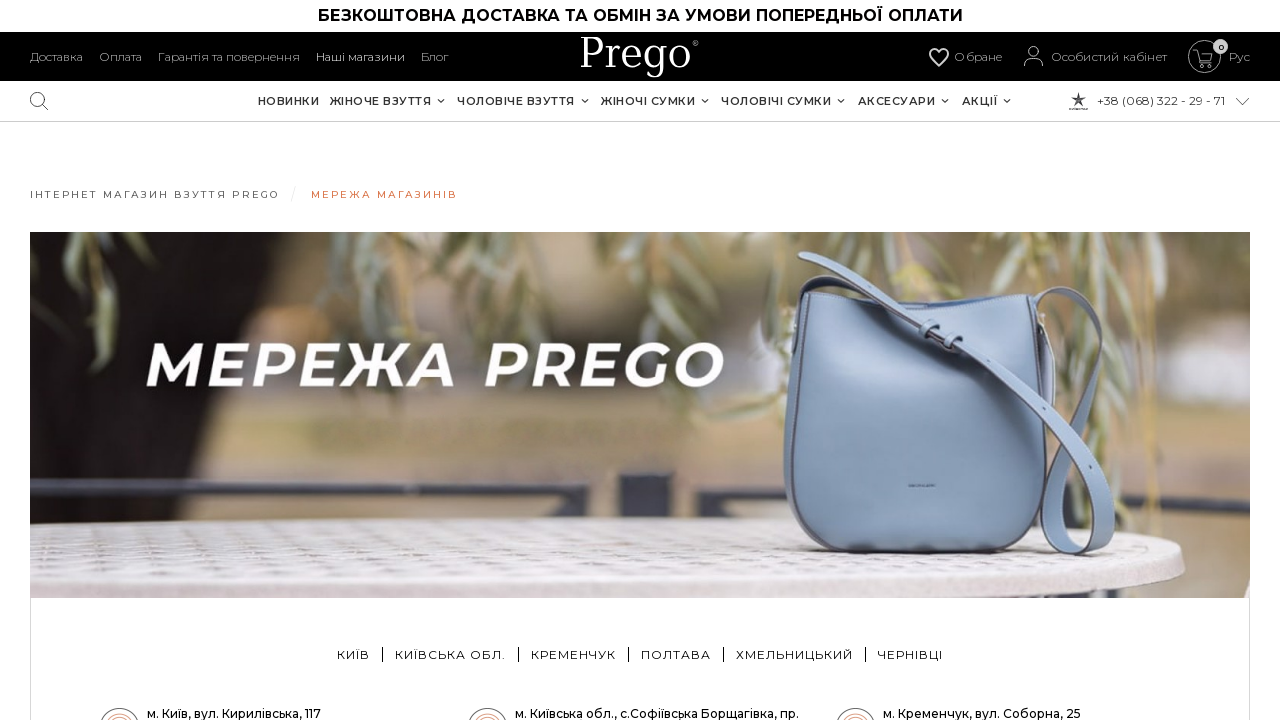

Store list loaded and Kyiv store element appeared
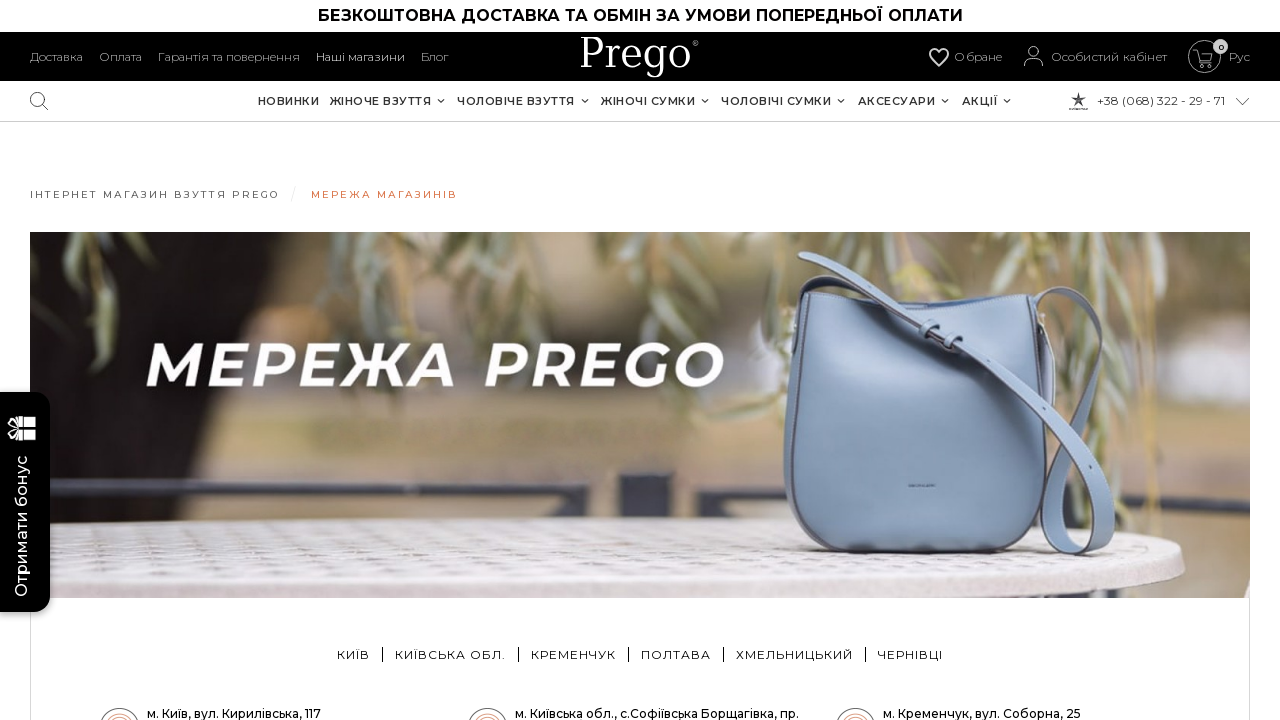

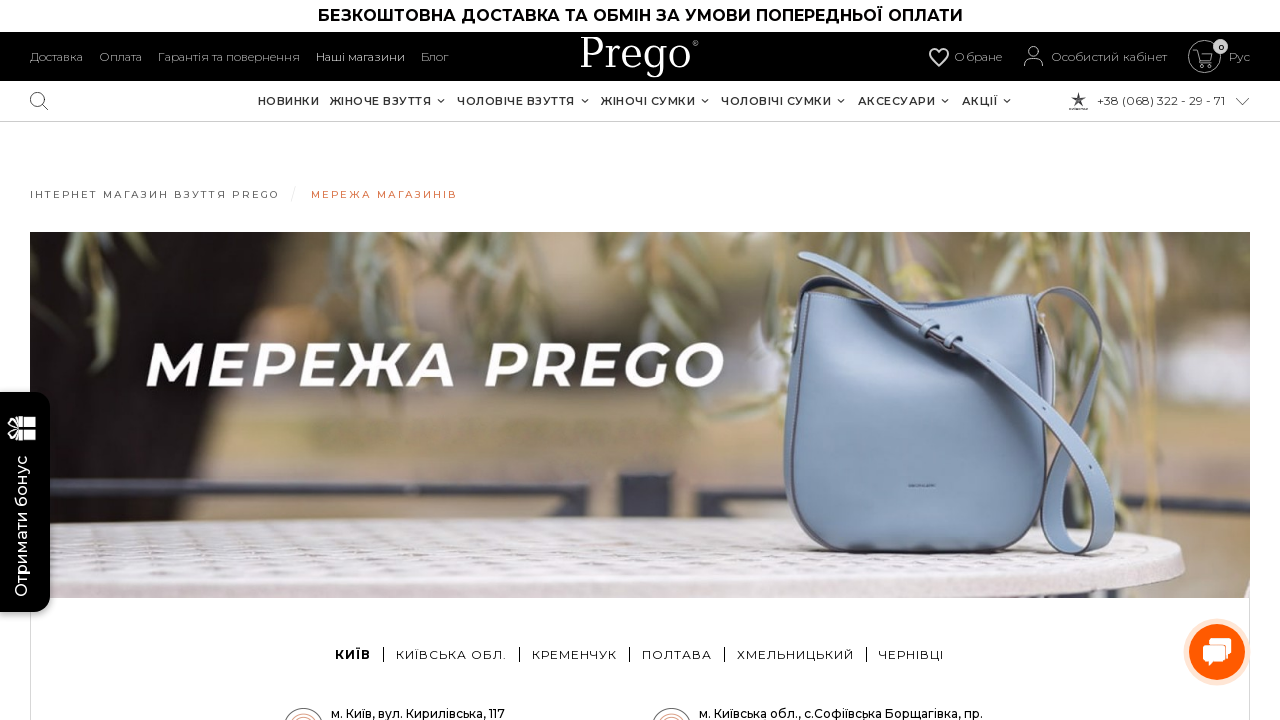